Navigates to the TestGorilla website and verifies the page loads successfully.

Starting URL: https://www.testgorilla.com/

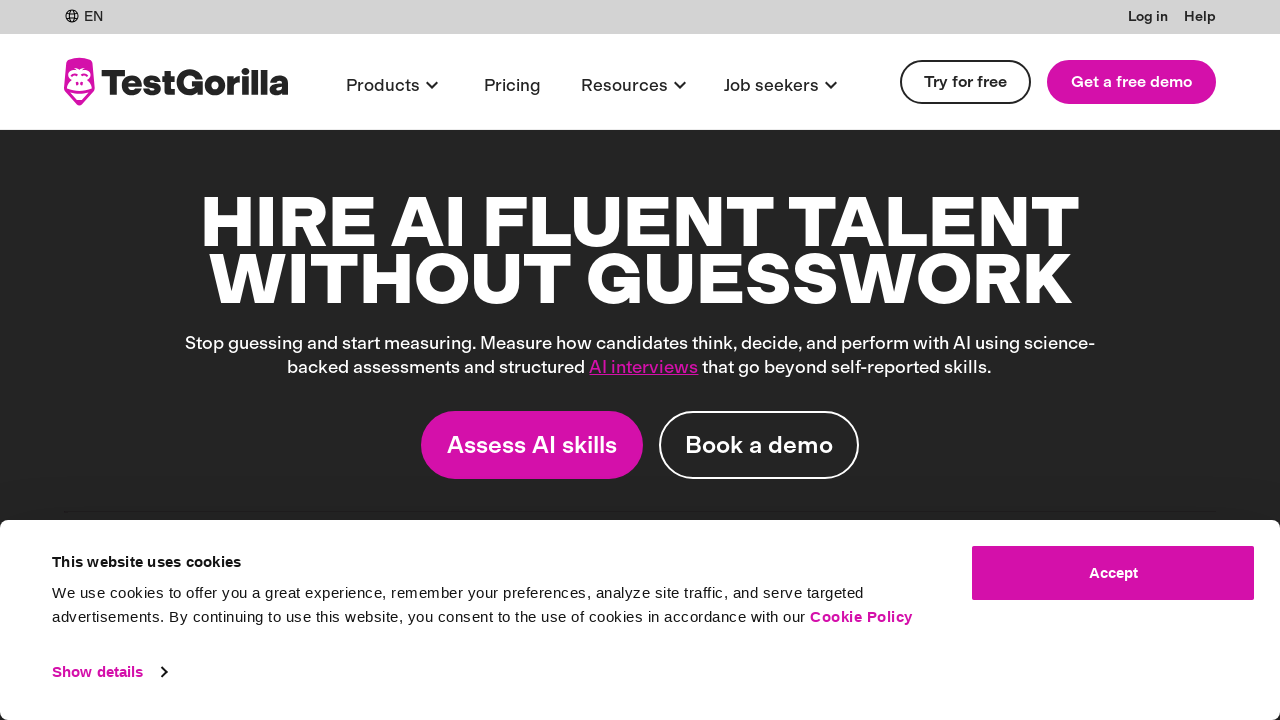

Waited for page to reach domcontentloaded state
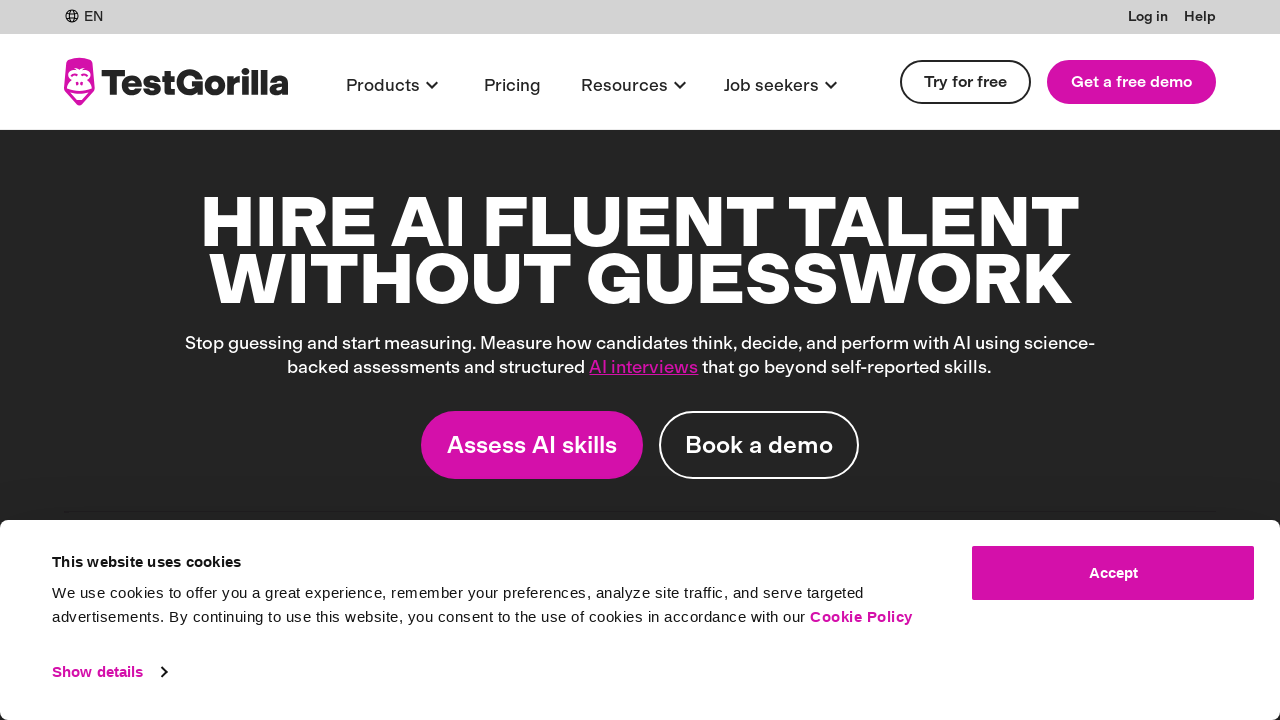

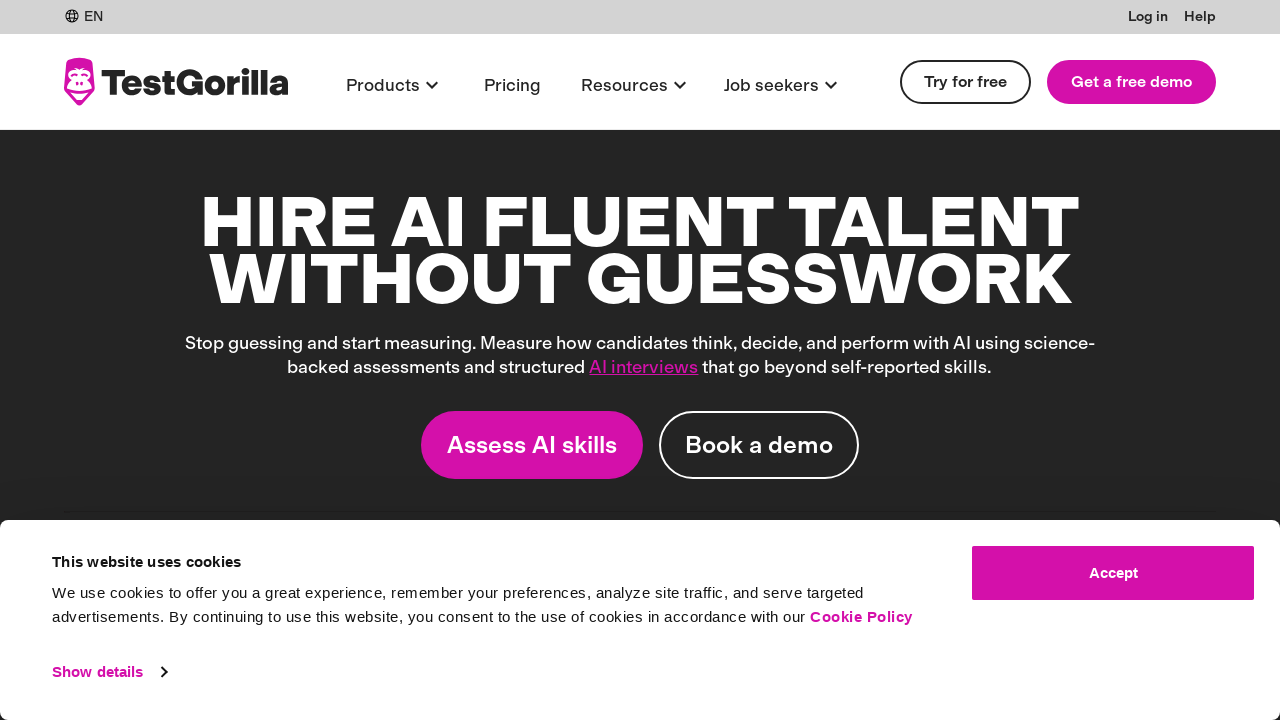